Navigates to a practice automation page and verifies table structure by counting rows, headers, and extracting data from the third row

Starting URL: https://www.rahulshettyacademy.com/AutomationPractice/#

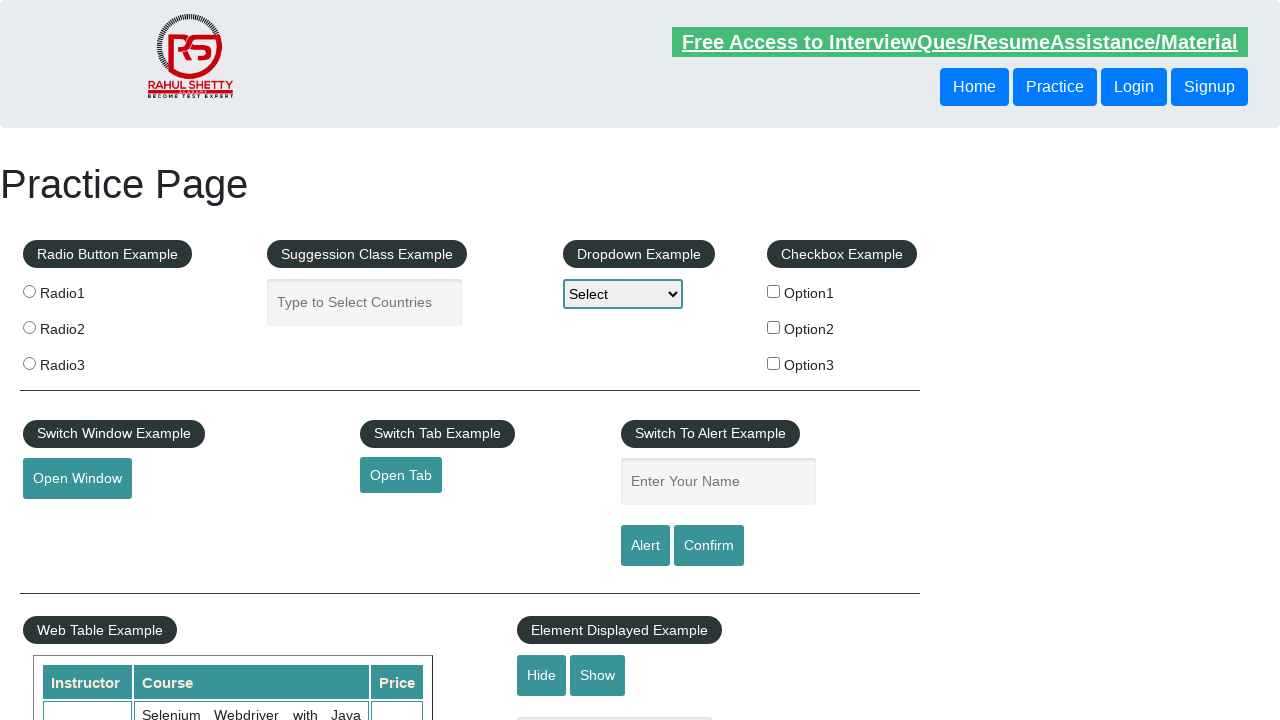

Waited for table with id 'product' to load
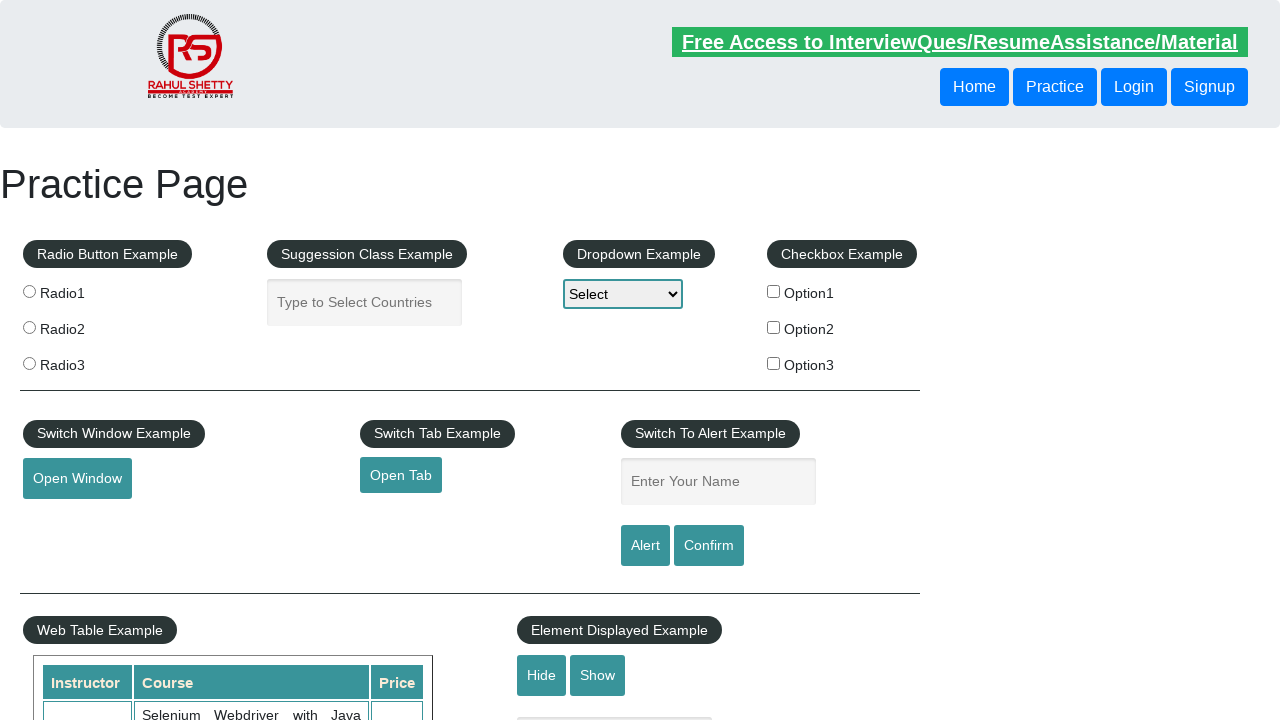

Counted total rows in table: 11
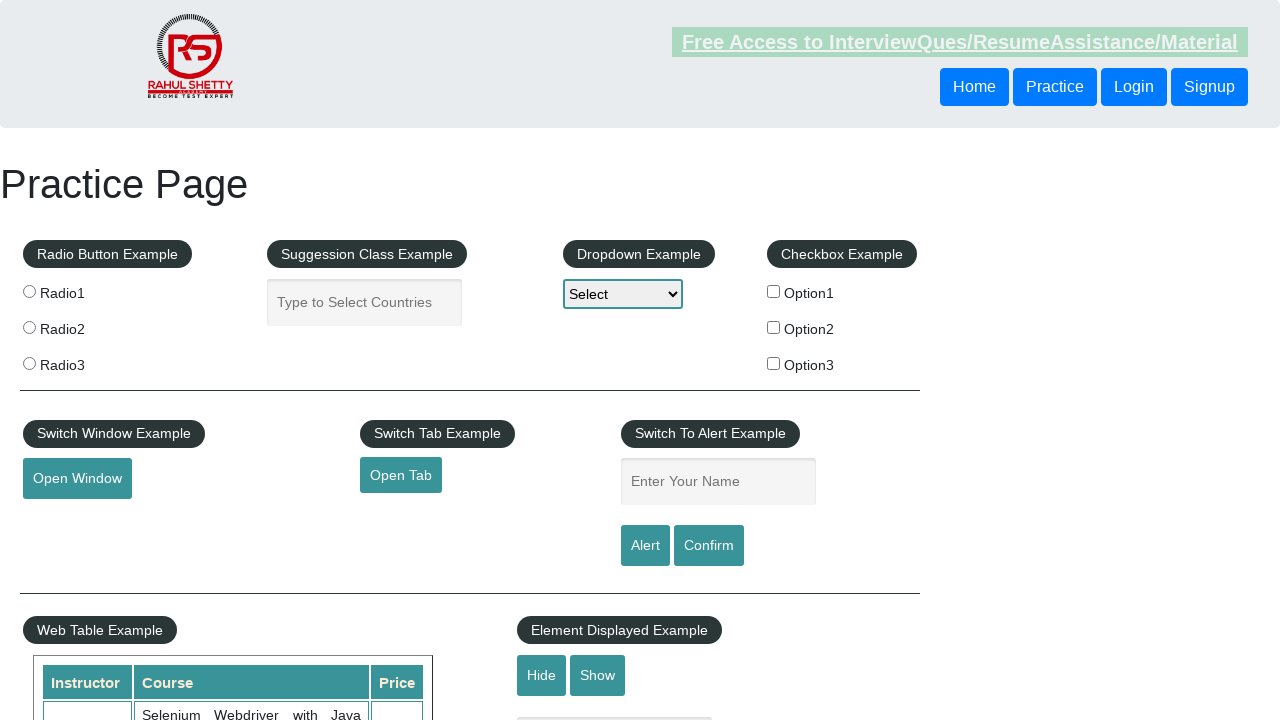

Counted header columns in table: 3
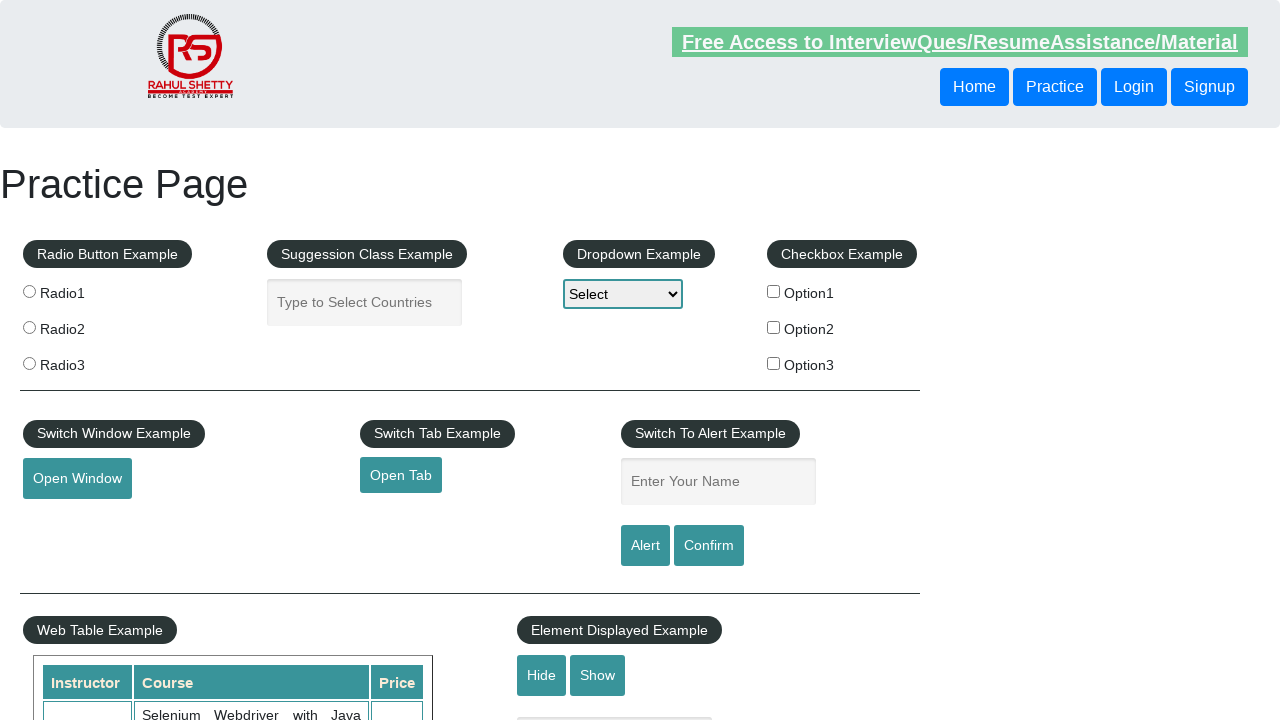

Extracted data from third row: ['Rahul Shetty', 'Appium (Selenium) - Mobile Automation Testing from Scratch', '30']
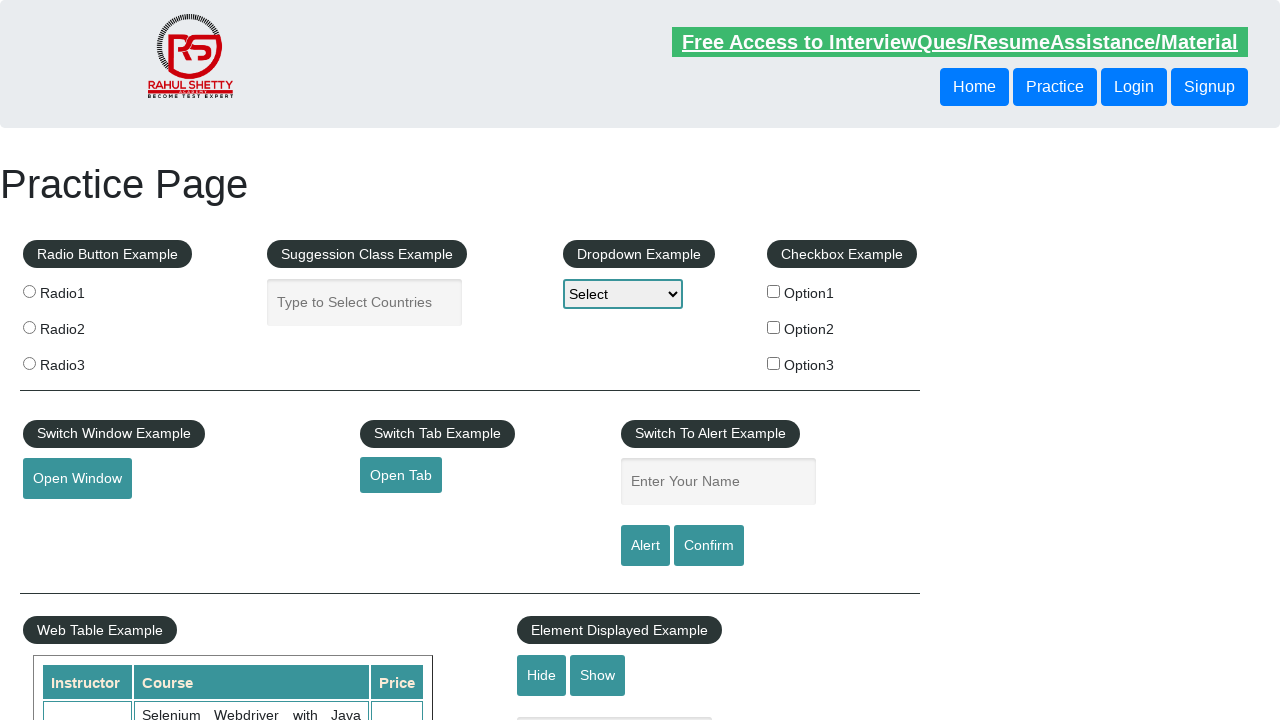

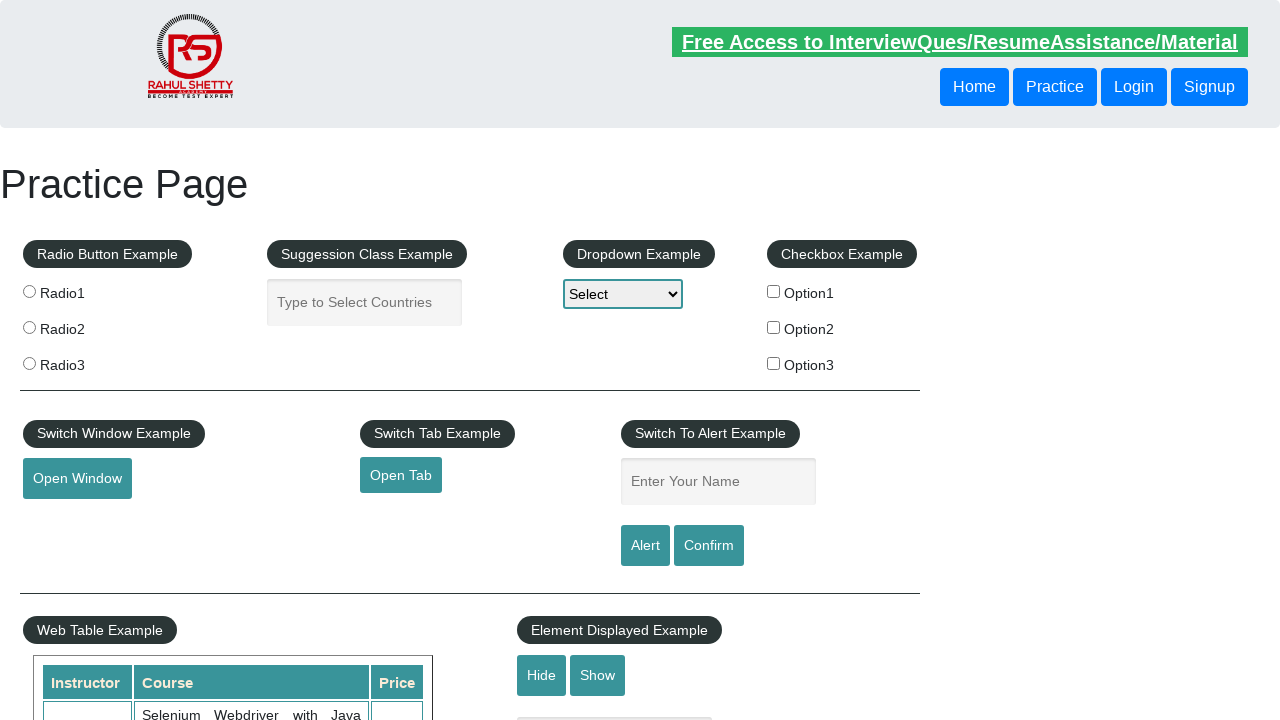